Collects Core Web Vitals performance metrics including DOM content loaded time, load complete time, and paint timings

Starting URL: https://opensource-demo.orangehrmlive.com

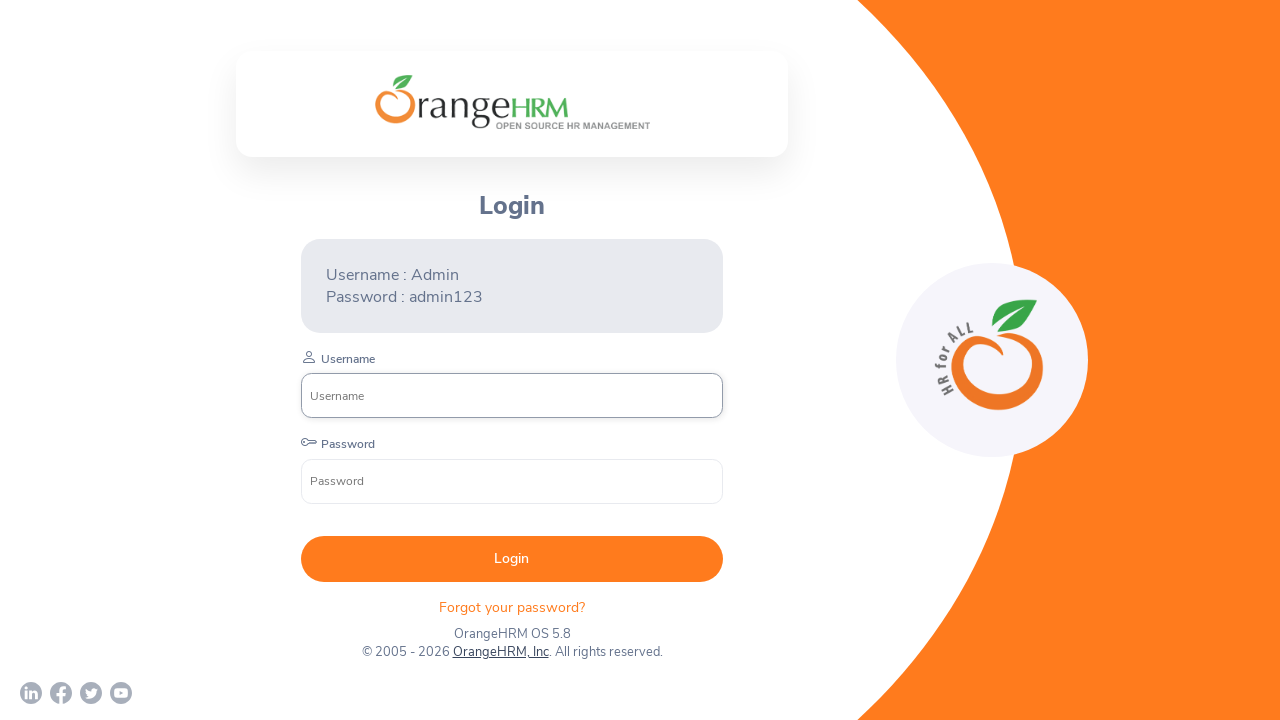

Navigated to Orange HRM demo application
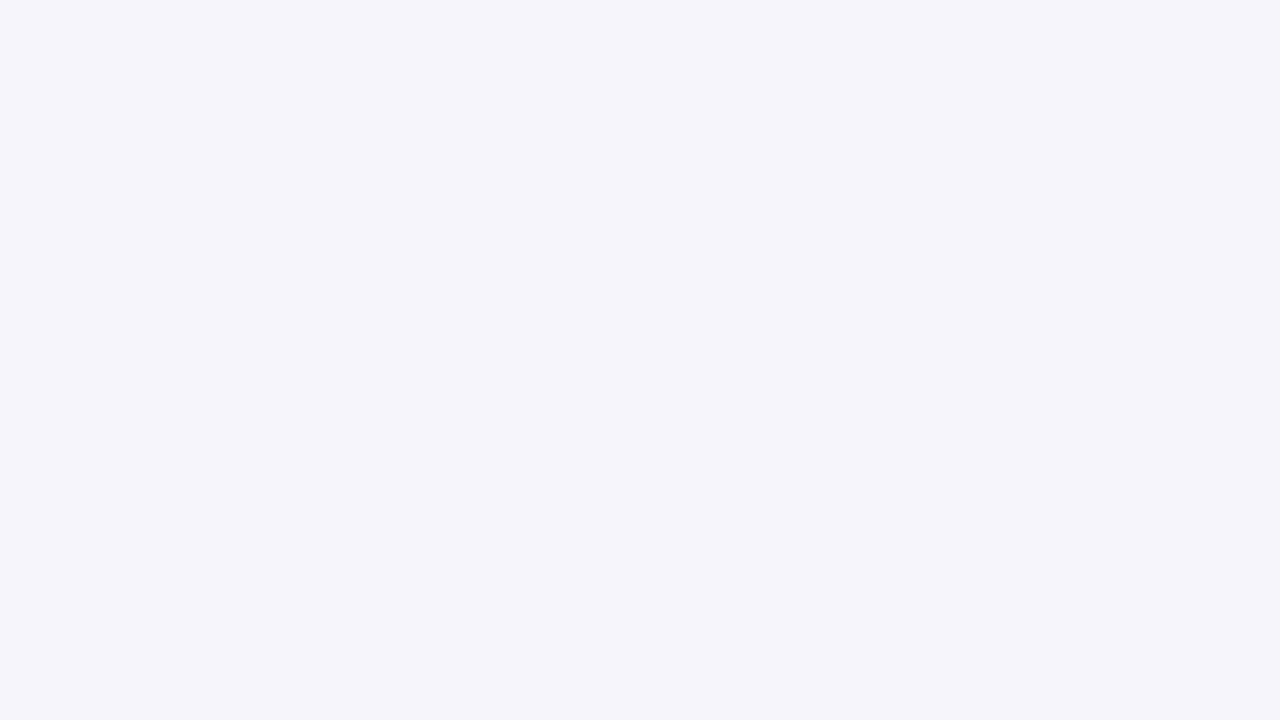

Page fully loaded - load state reached
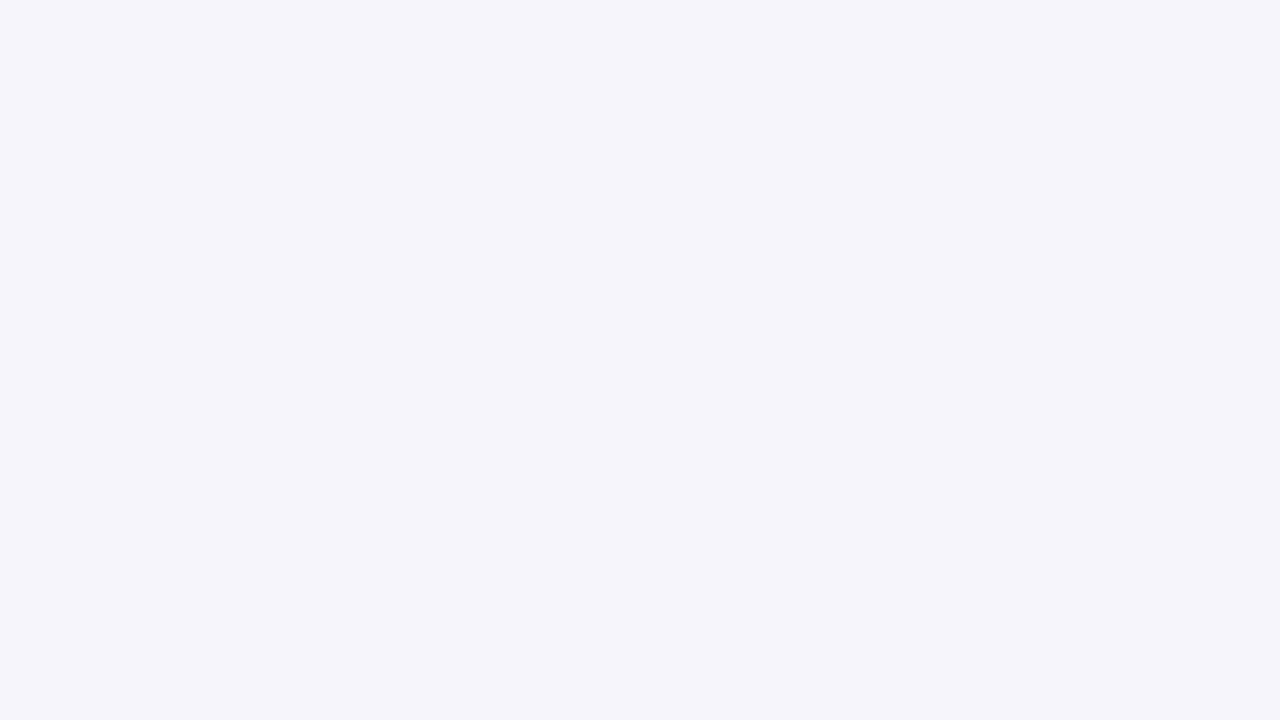

Collected Core Web Vitals metrics: DOM content loaded time, load complete time, and first contentful paint timing
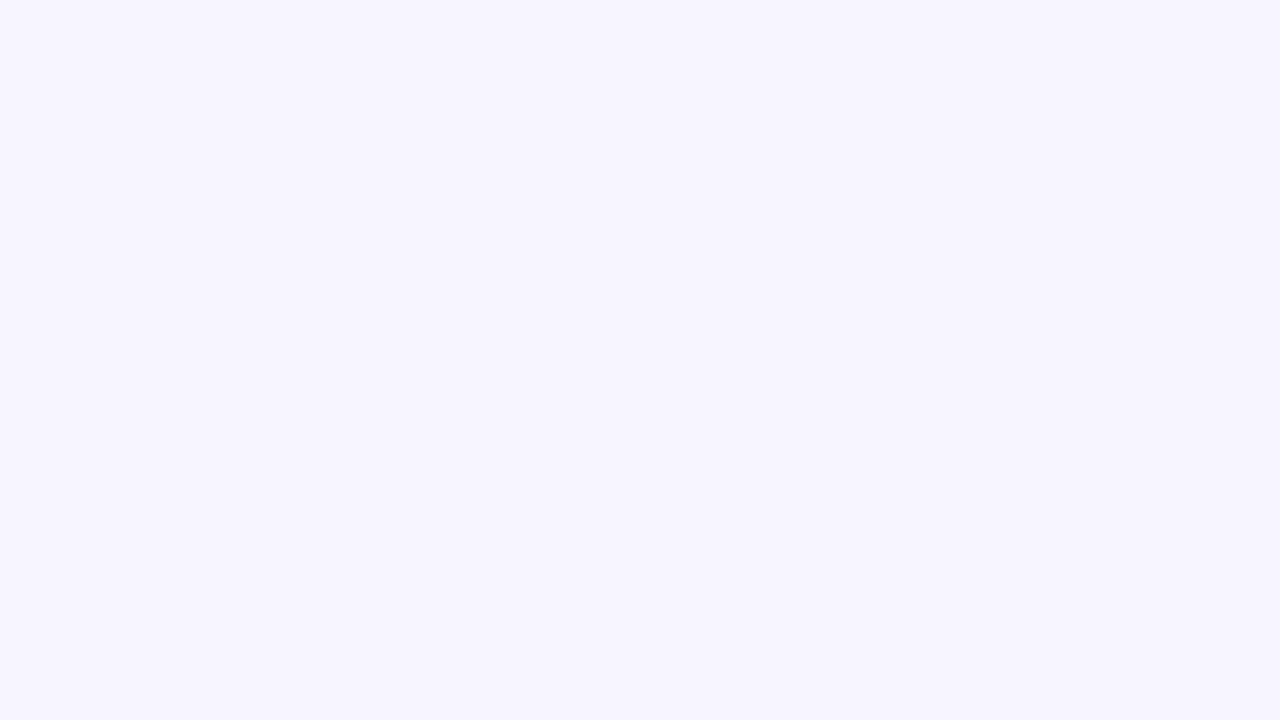

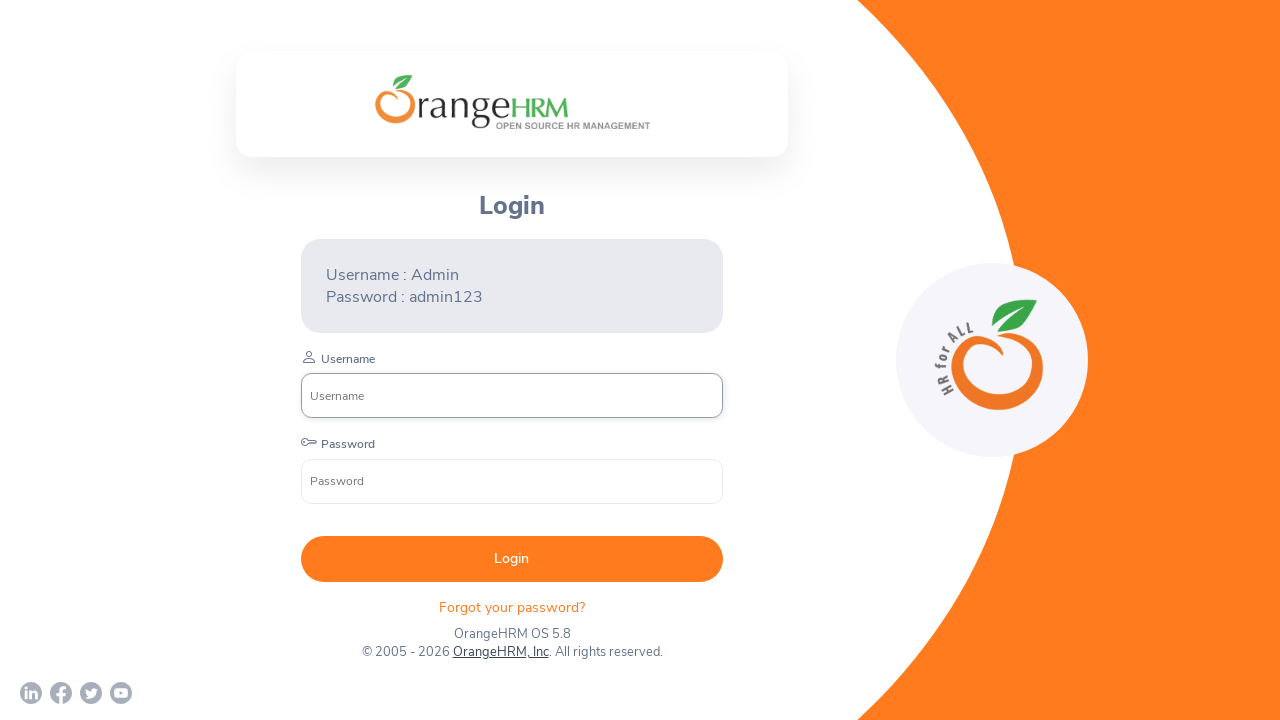